Tests checkbox functionality by verifying default selection states, clicking both checkboxes to toggle them, and confirming the new selection states.

Starting URL: https://practice.cydeo.com/checkboxes

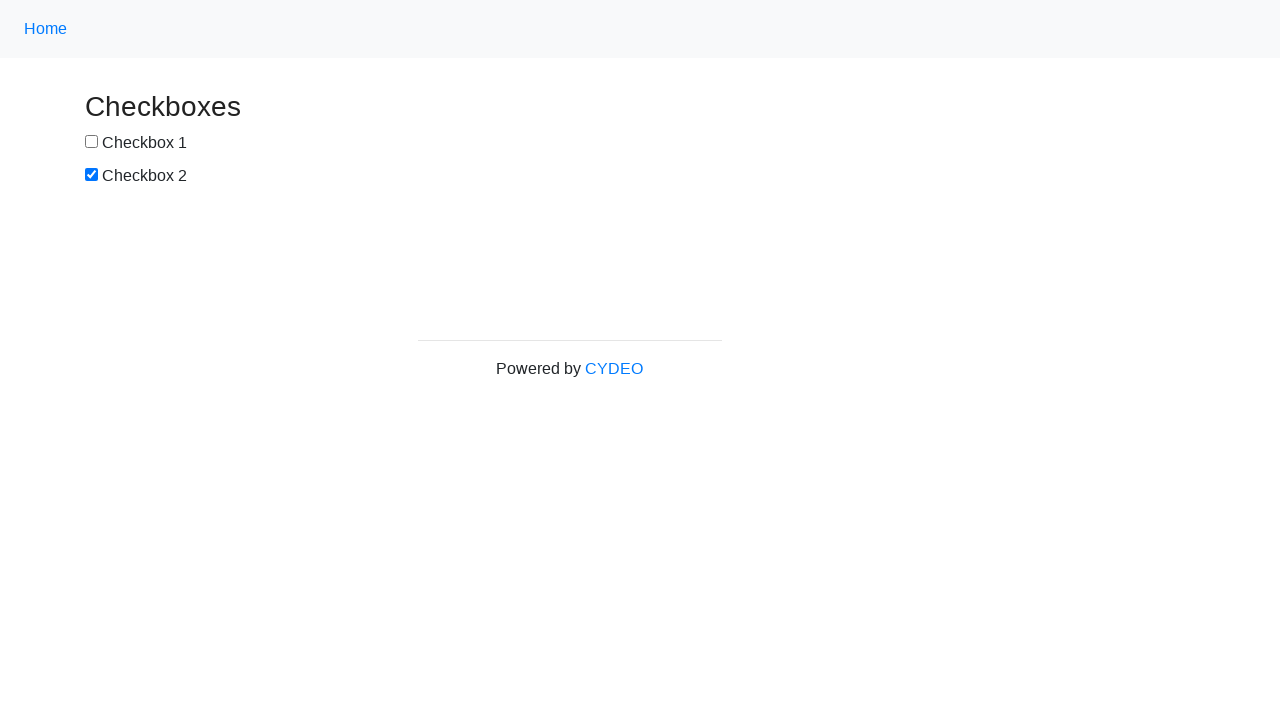

Located checkbox1 element
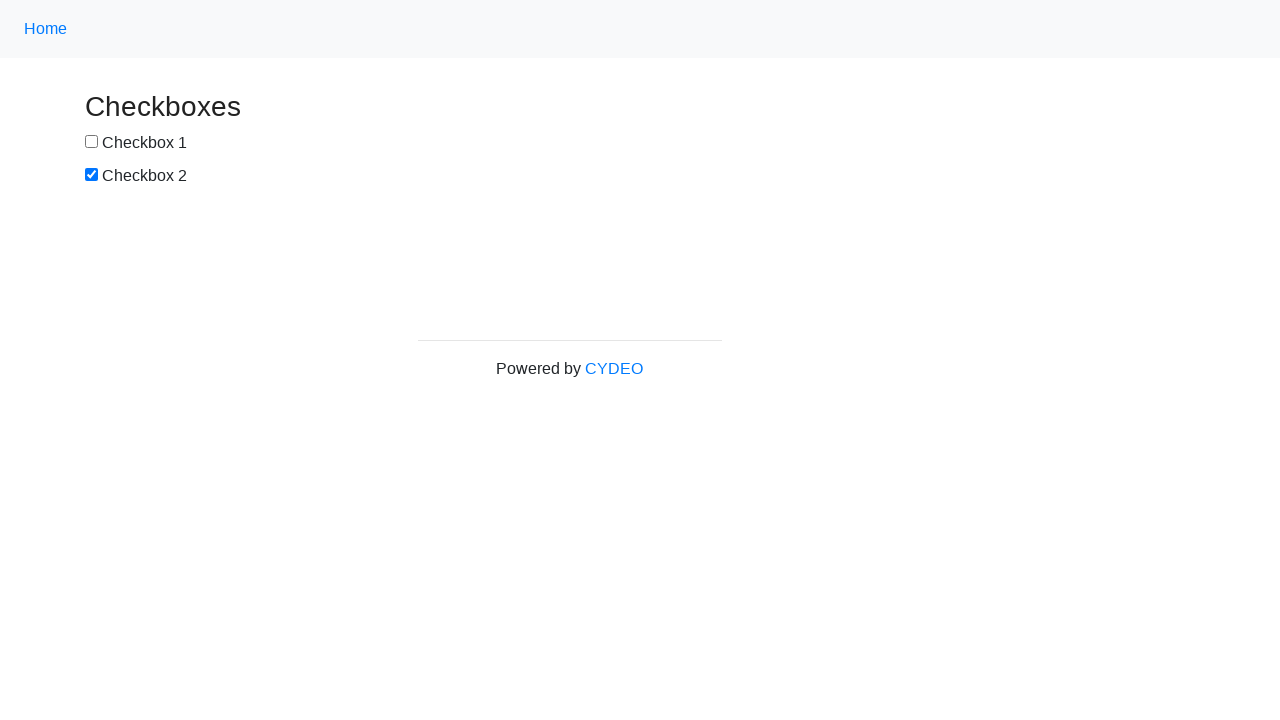

Located checkbox2 element
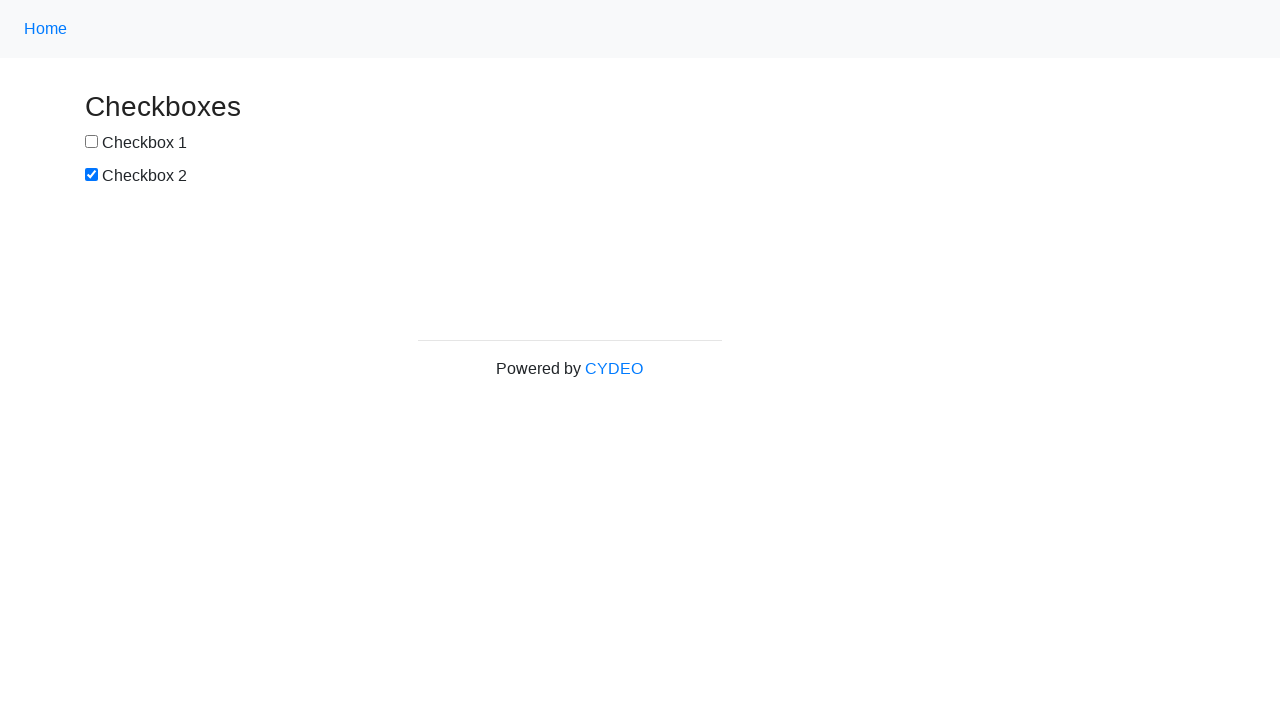

Verified checkbox1 is NOT selected by default
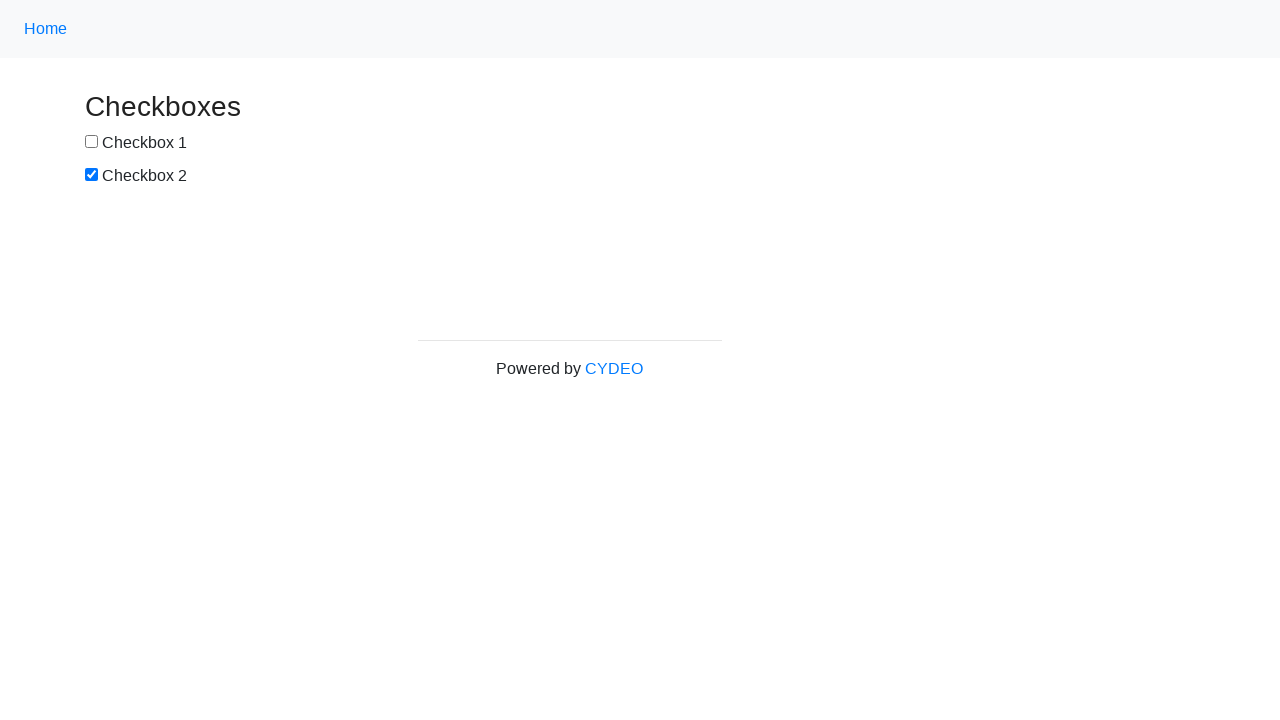

Verified checkbox2 IS selected by default
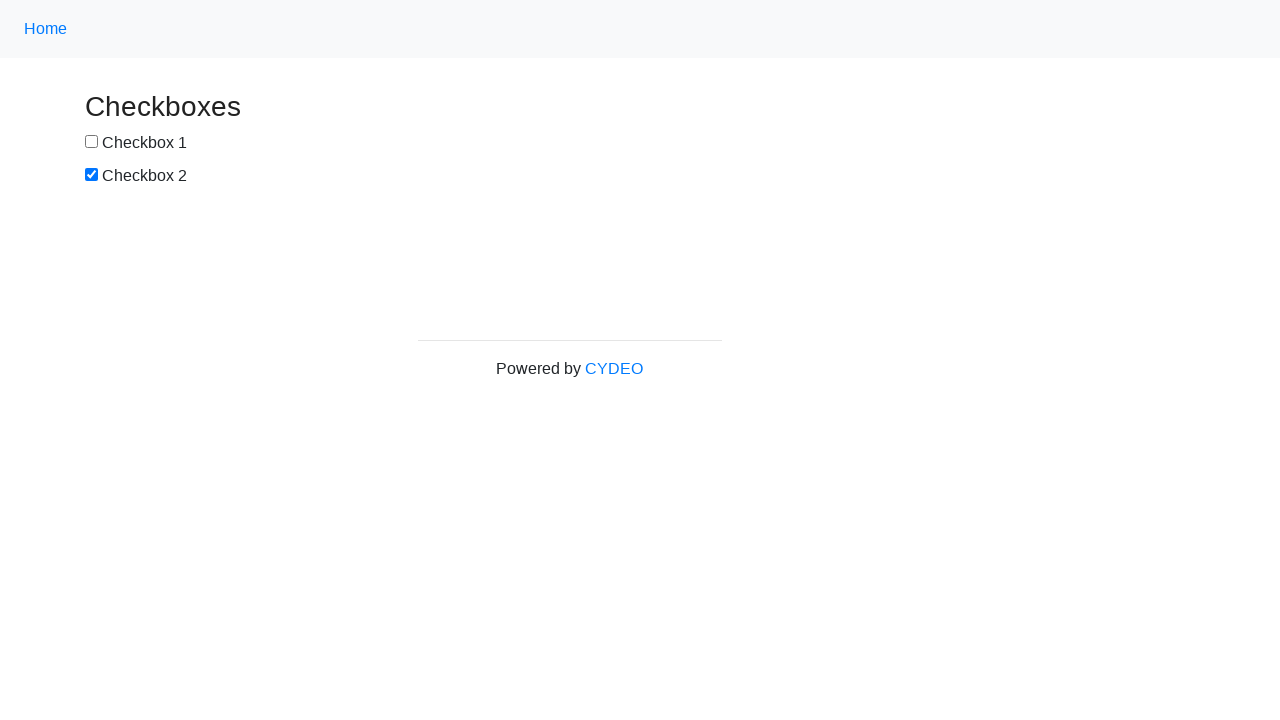

Clicked checkbox1 to select it at (92, 142) on input[name='checkbox1']
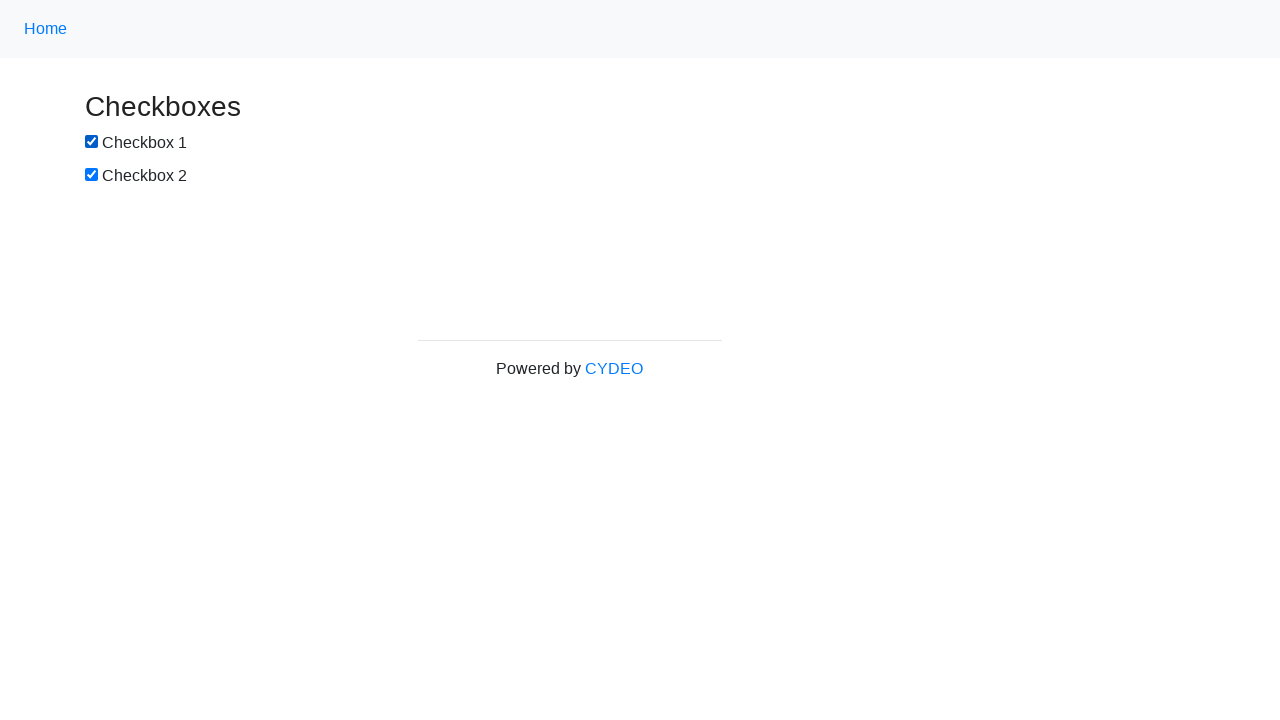

Clicked checkbox2 to deselect it at (92, 175) on input[name='checkbox2']
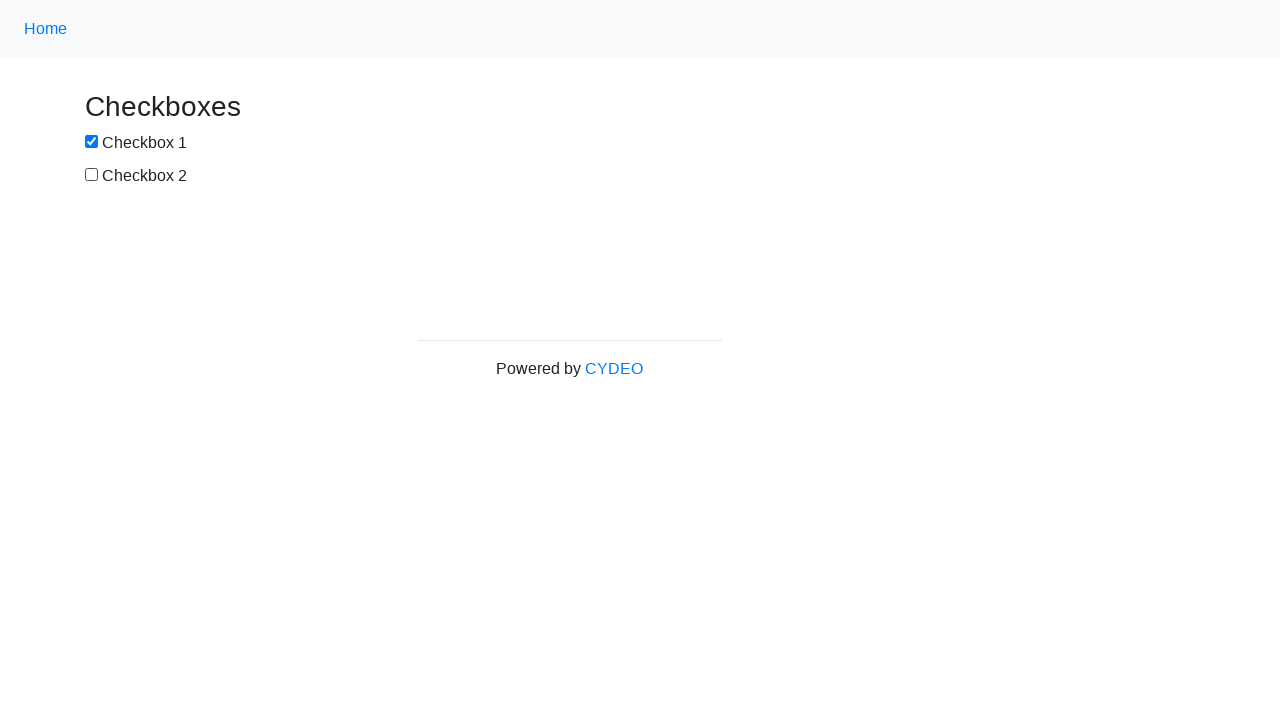

Verified checkbox1 is now SELECTED after clicking
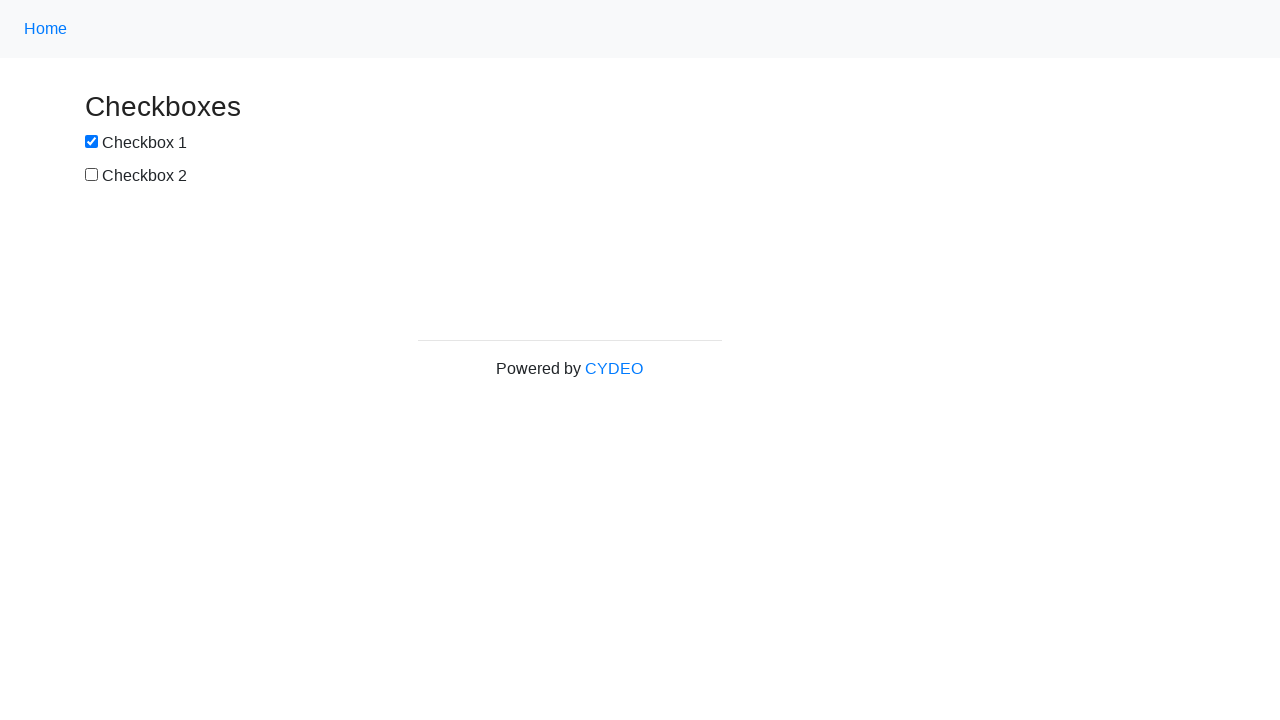

Verified checkbox2 is now NOT selected after clicking
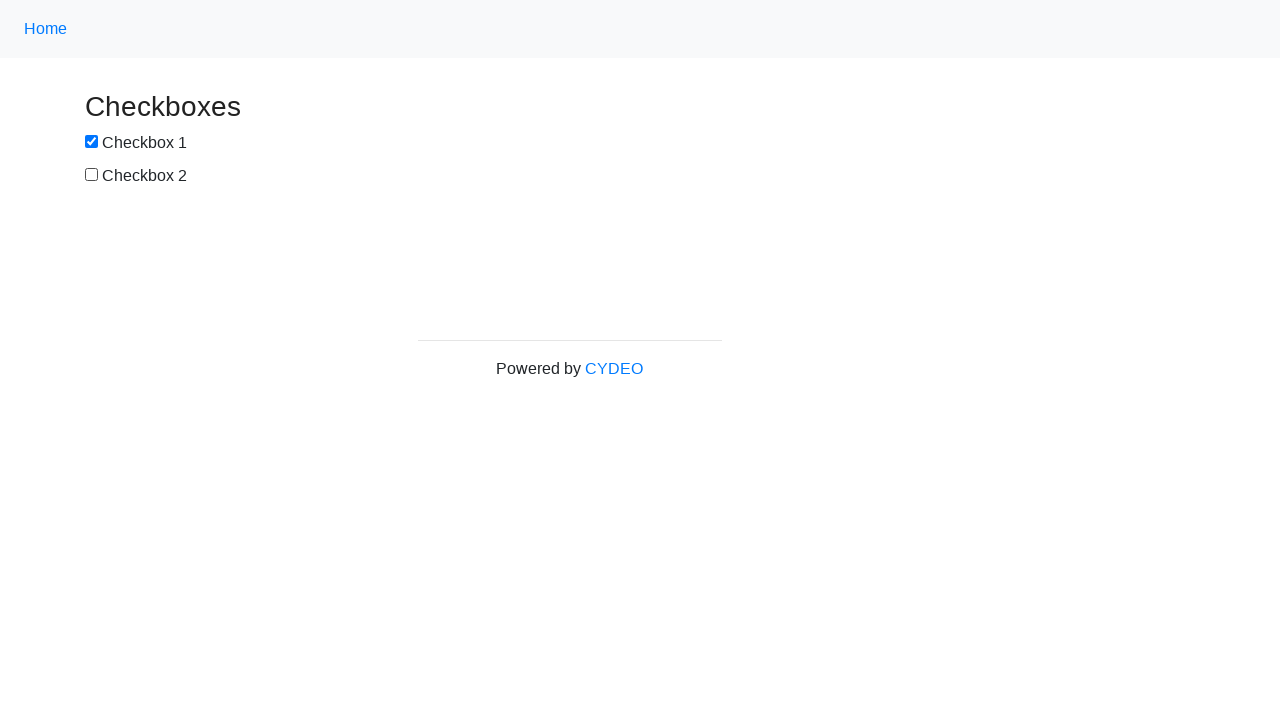

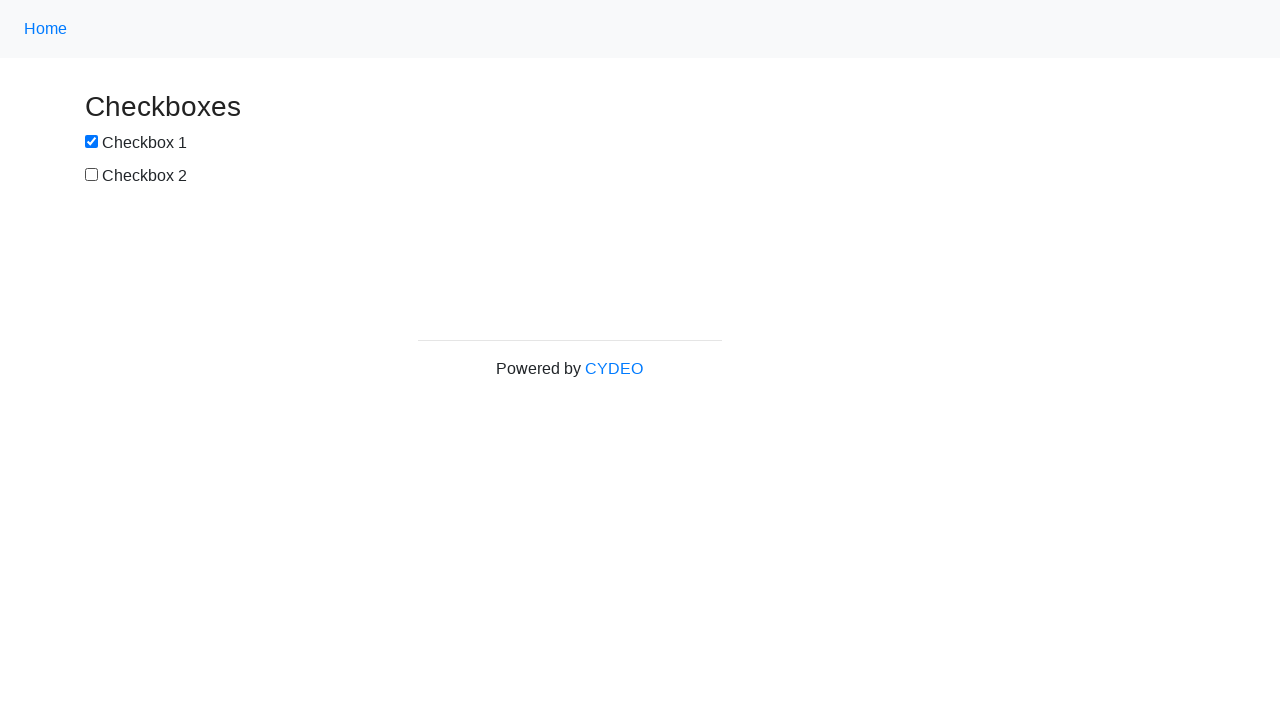